Navigates to a Selenium learning blog and verifies that the page loads by checking the page title is present.

Starting URL: https://learn-selenium-automation-testing.blogspot.in

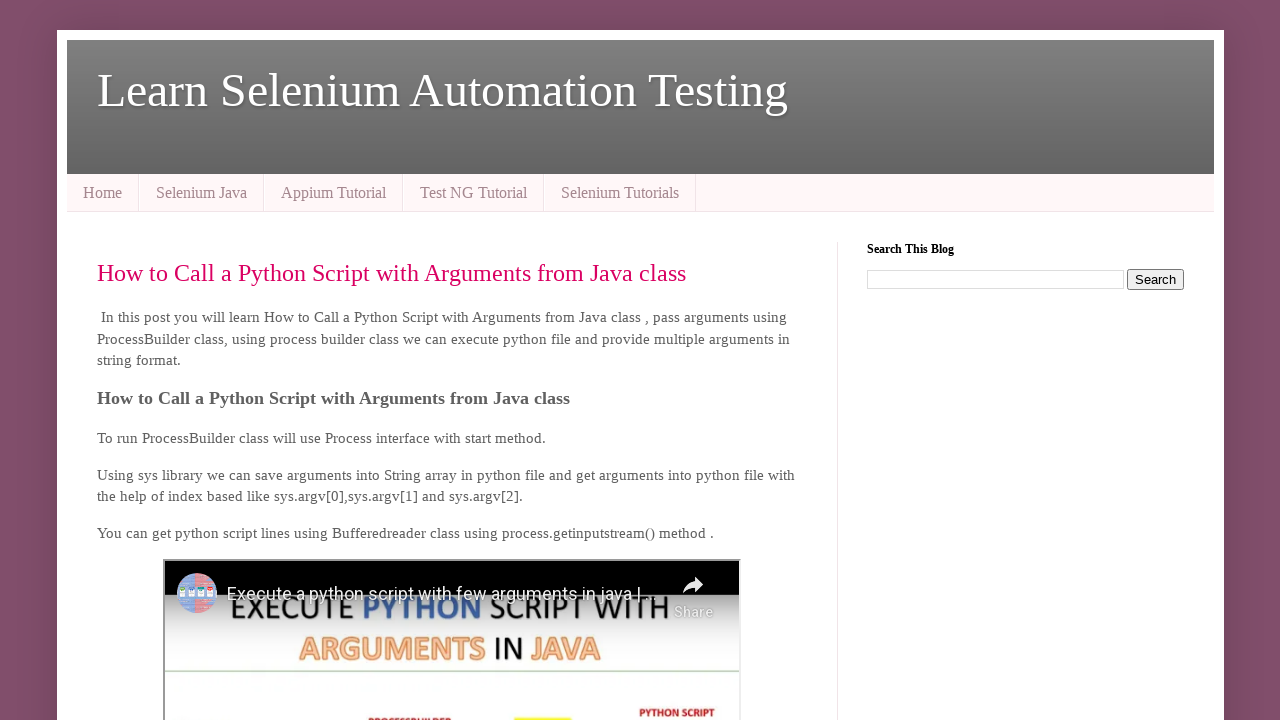

Navigated to Selenium learning blog and waited for page to fully load (domcontentloaded)
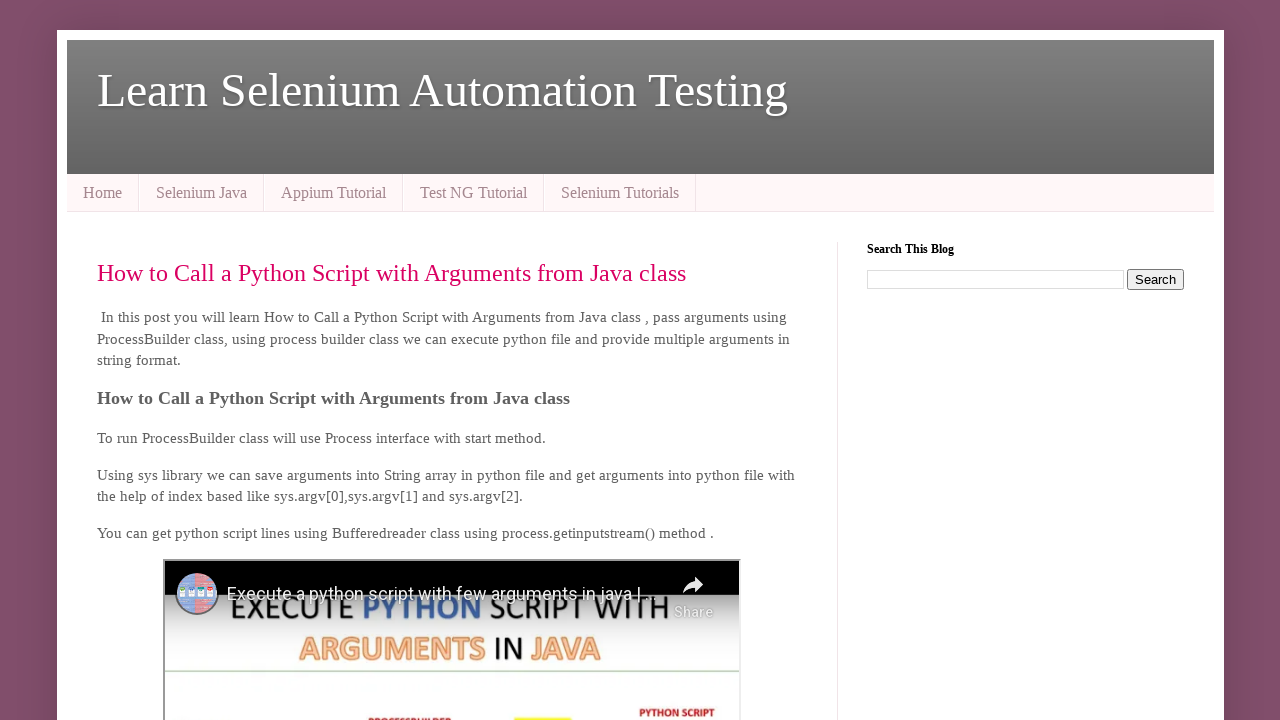

Retrieved page title: 'Learn Selenium Automation Testing'
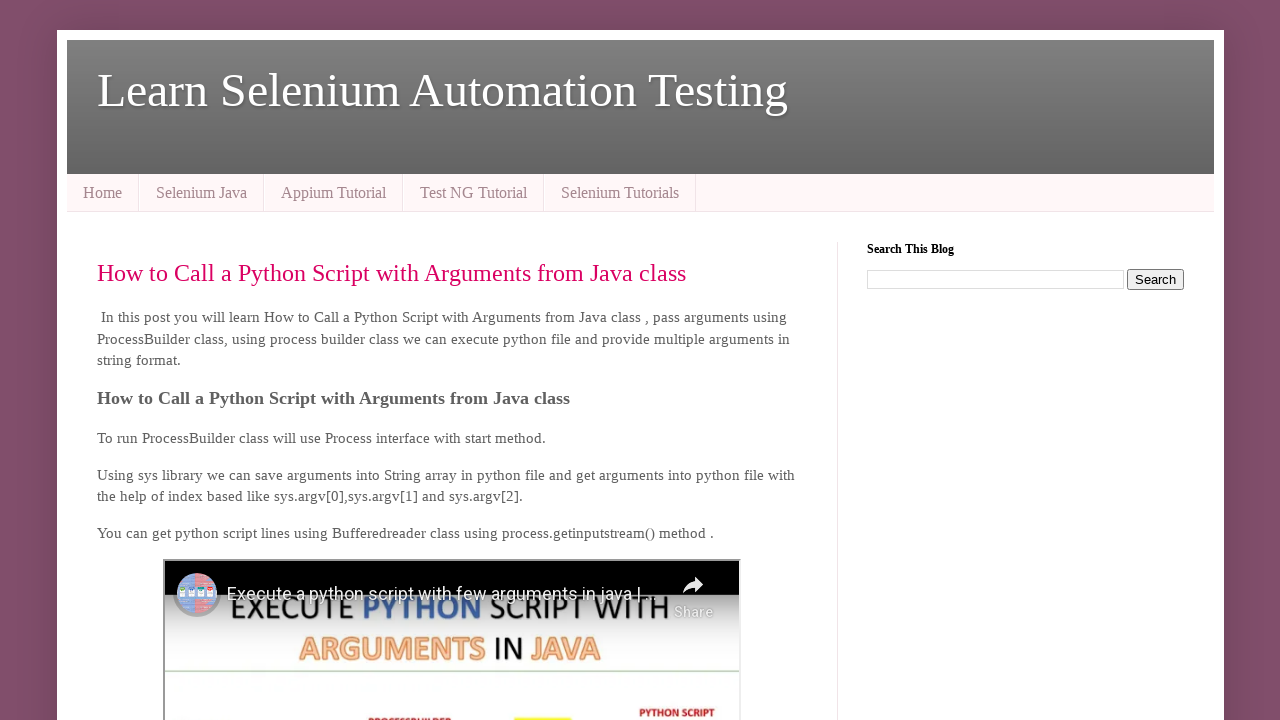

Verified that page title is not empty
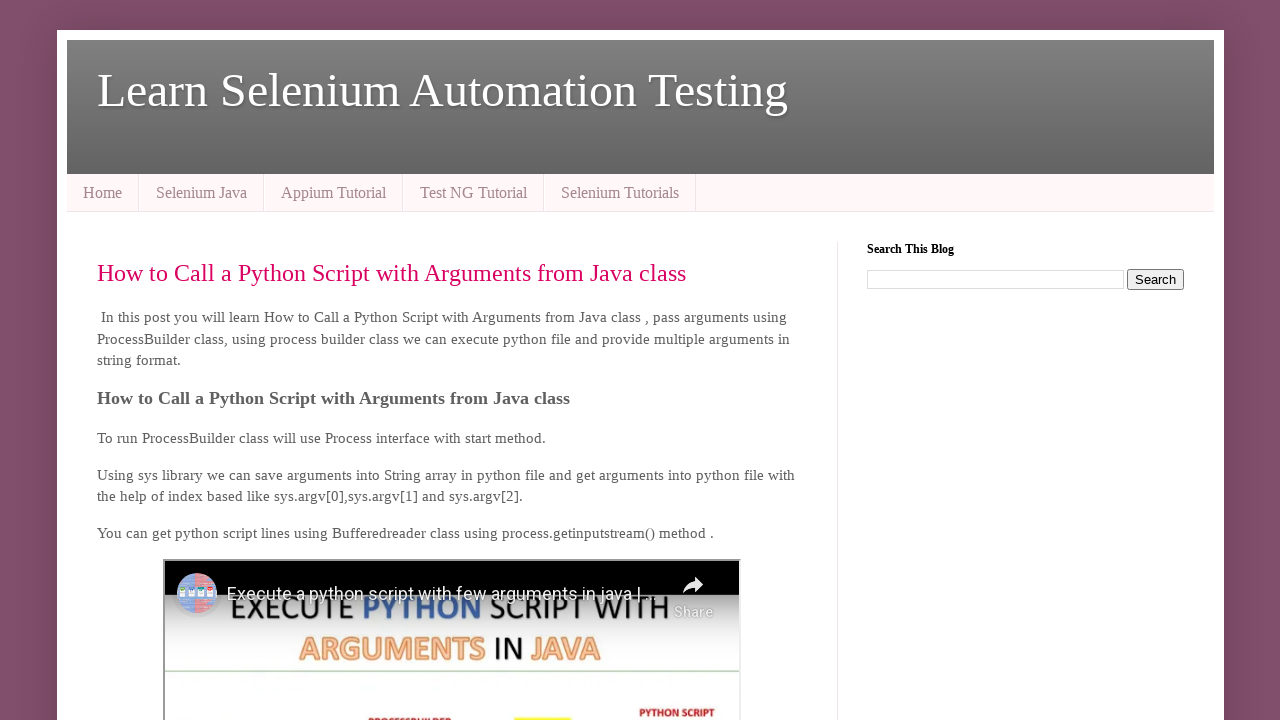

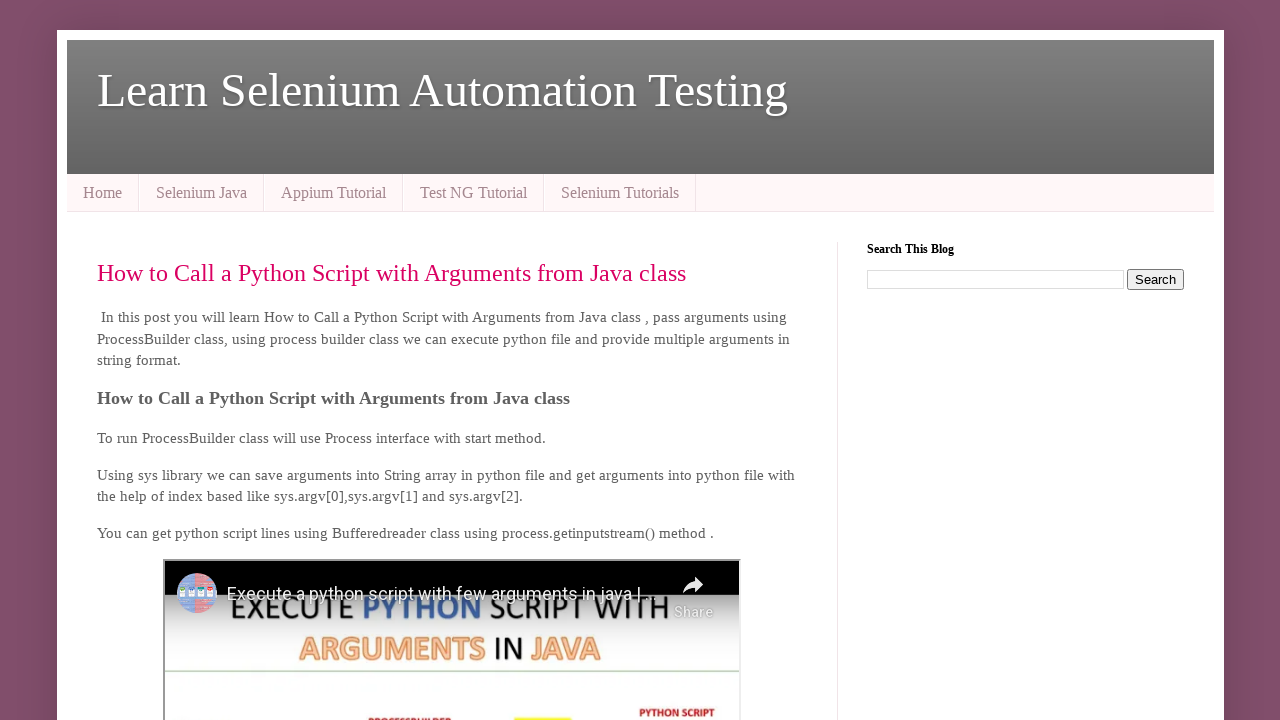